Practices XPath selectors on a tutorial page by filling form fields (email, password, repeat password) and clicking checkboxes in a table using various XPath traversal techniques.

Starting URL: https://www.hyrtutorials.com/p/add-padding-to-containers.html

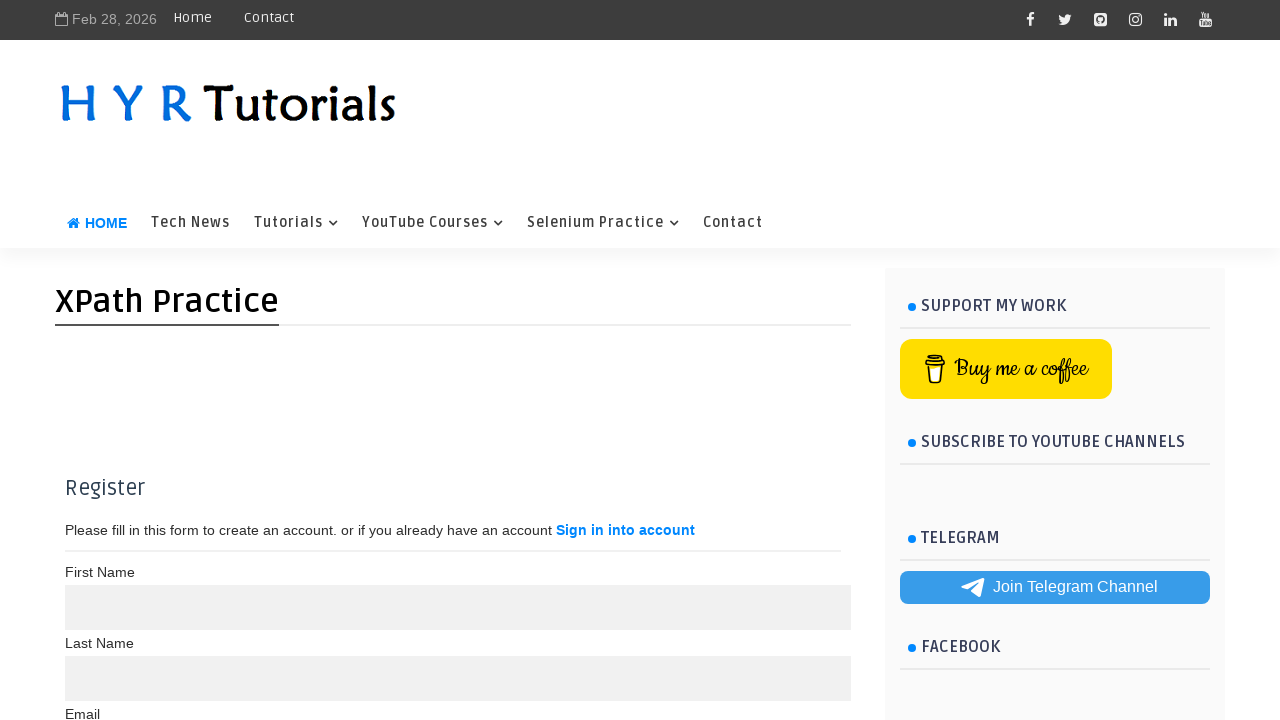

Filled email field with 'cbd@gmail.com' using XPath following-sibling on xpath=//label[text()='Email']/following-sibling::input[@type='text']
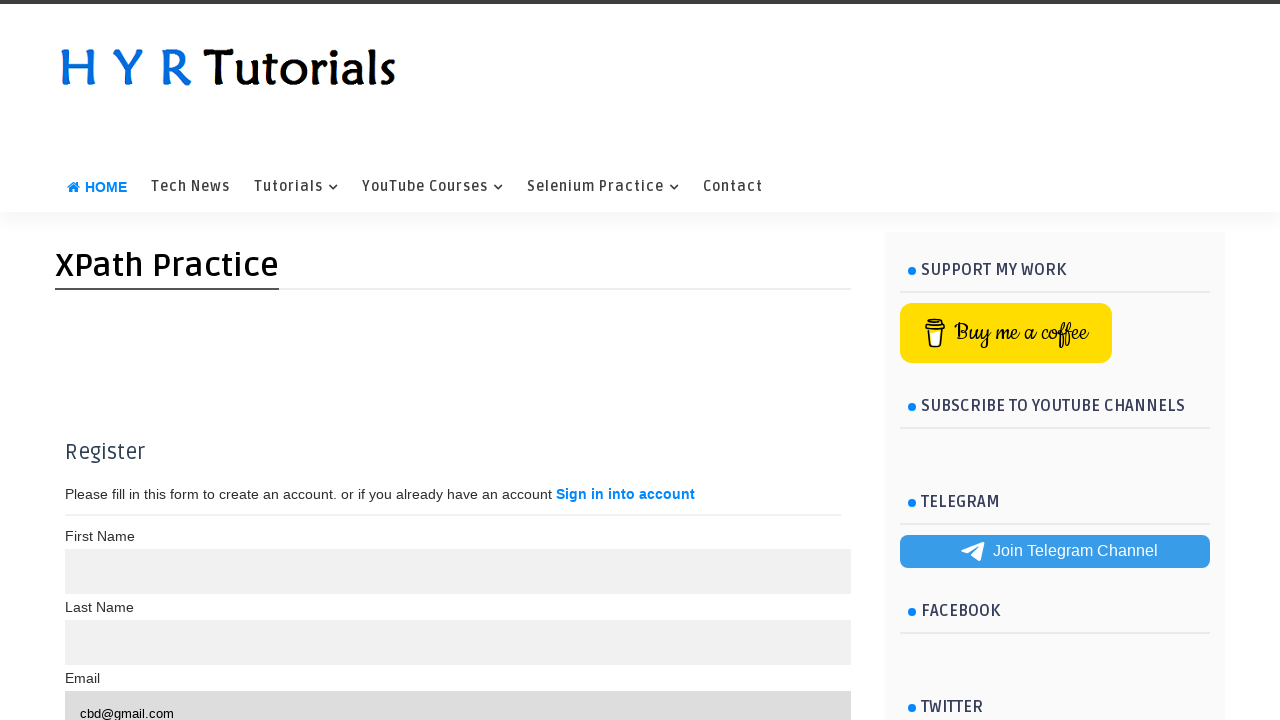

Filled password field with 'shiva' using XPath parent/following-sibling/child traversal on xpath=//label[text()='Password']/parent::div/following-sibling::div/child::input
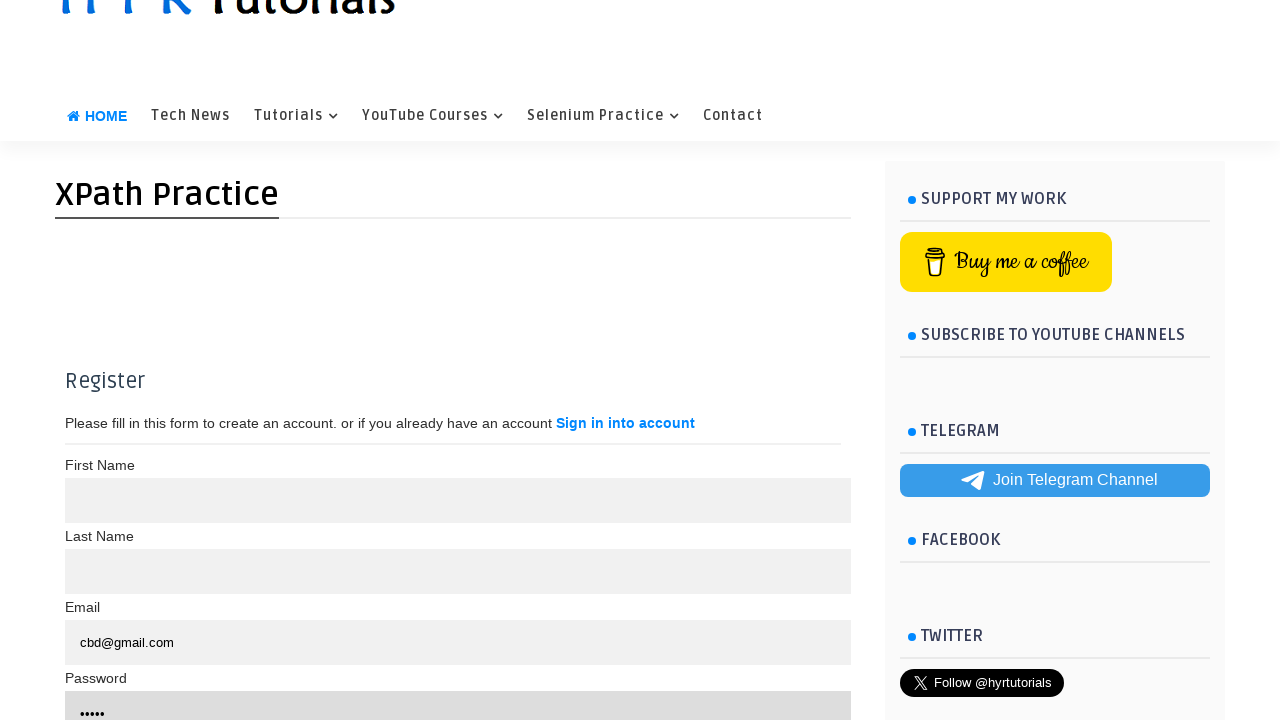

Filled repeat password field with 'raju' using XPath following-sibling on xpath=//label[text()='Repeat Password']/following-sibling::input[@type='password
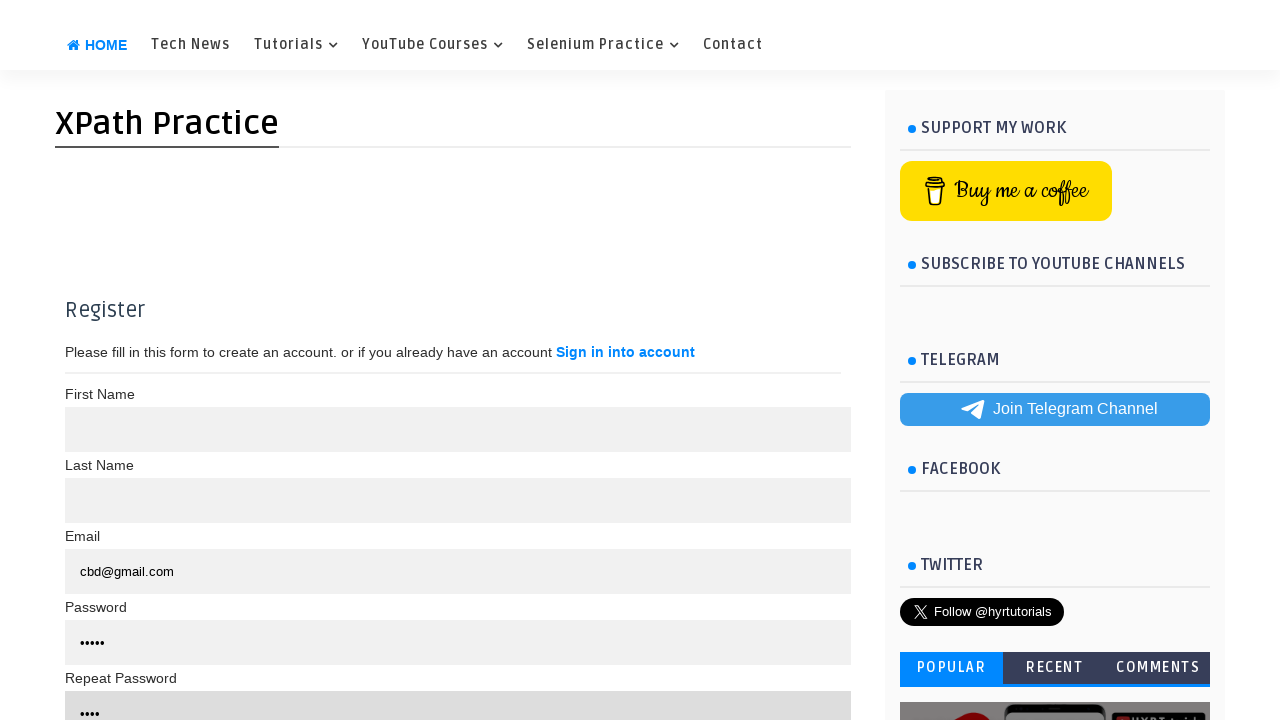

Clicked checkbox for Maria Anders row using XPath preceding at (84, 360) on xpath=//td[text()='Maria Anders']/preceding::td/child::input[@type='checkbox']
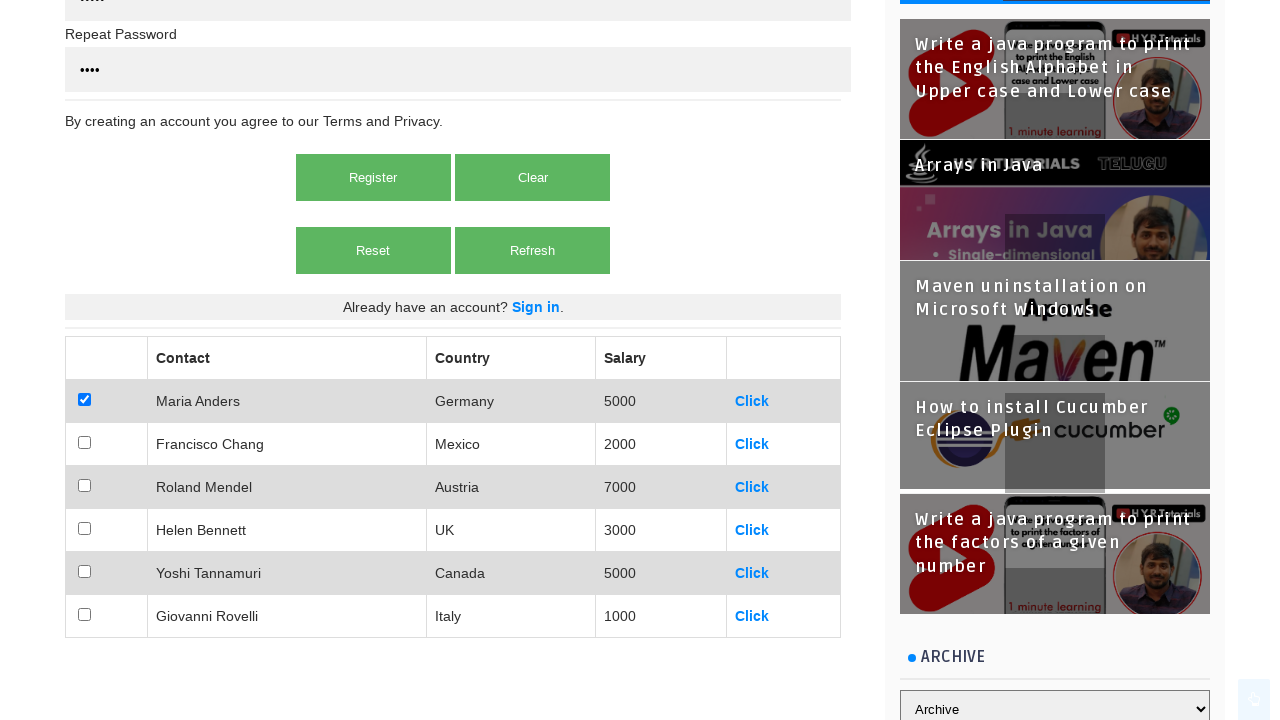

Clicked checkbox for Francisco Chang row using XPath preceding-sibling at (84, 442) on xpath=//td[text()='Francisco Chang']/preceding-sibling::td/child::input[@type='c
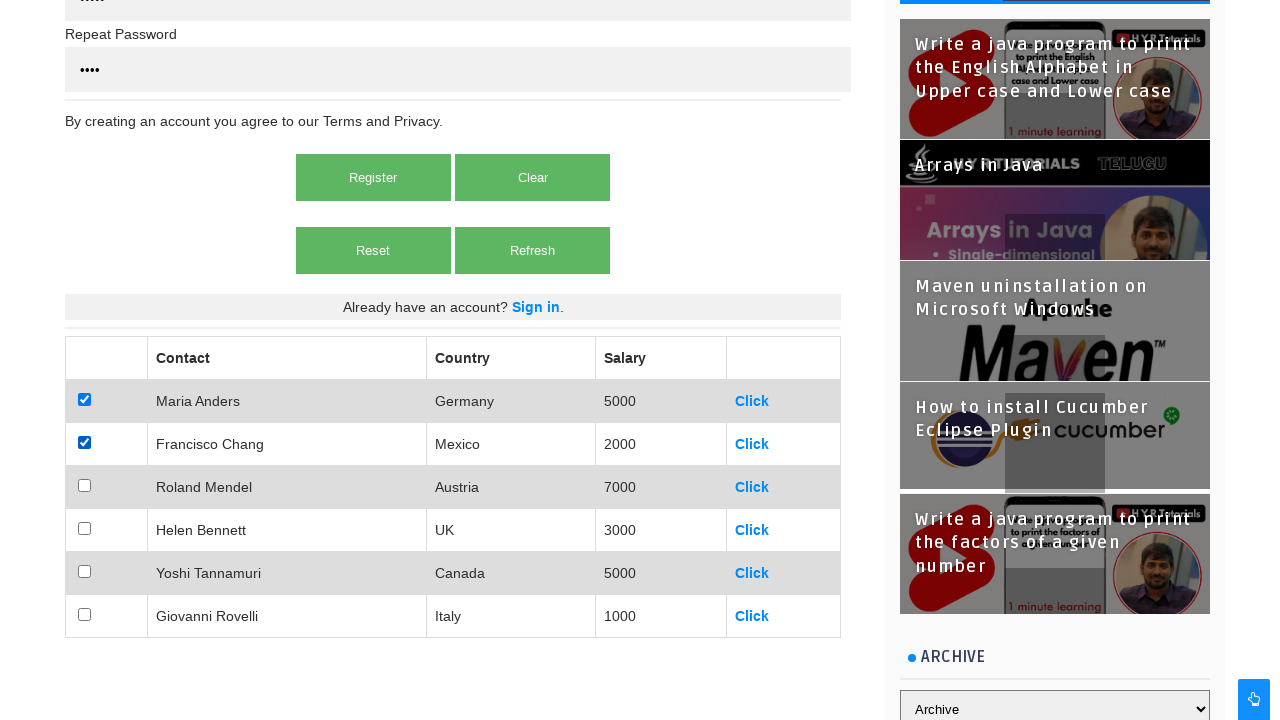

Clicked checkbox for Austria row using XPath preceding-sibling at (84, 486) on xpath=//td[text()='Austria']/preceding-sibling::td/child::input[@type='checkbox'
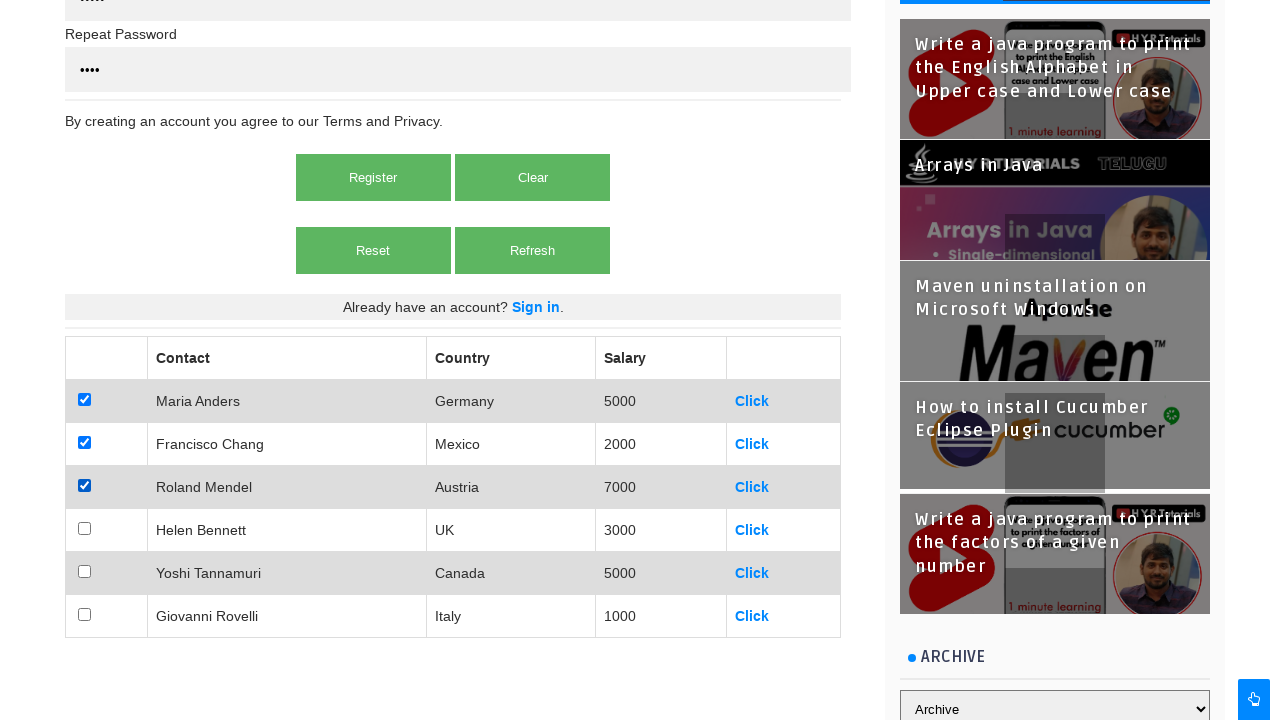

Clicked checkbox for 3000 row using XPath preceding-sibling at (84, 528) on xpath=//td[text()='3000']/preceding-sibling::td/child::input[@type='checkbox']
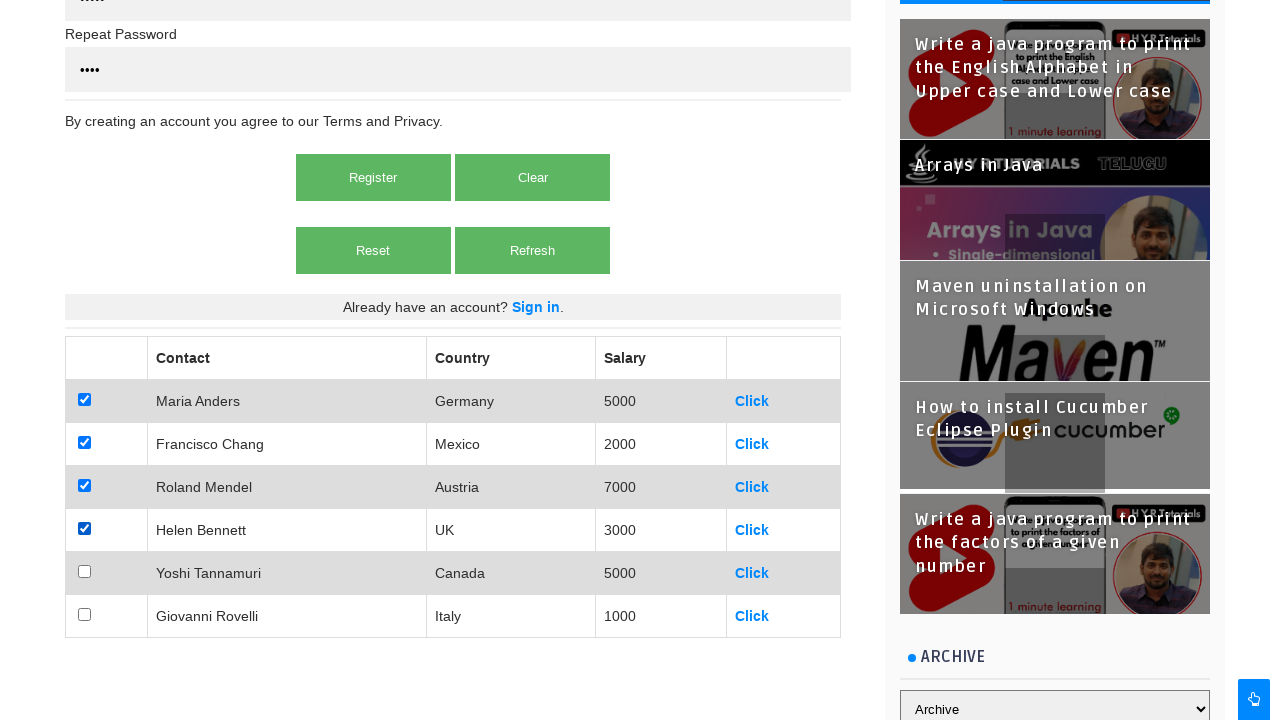

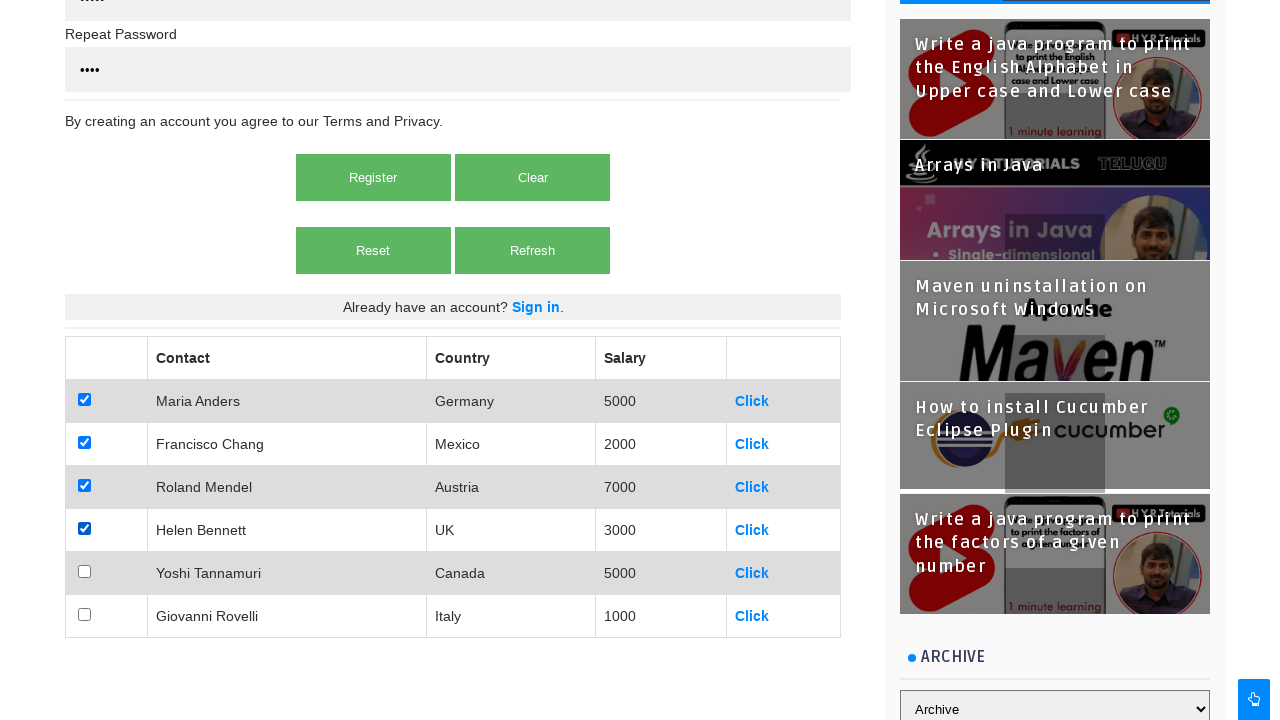